Tests the subscription functionality on the homepage by scrolling to the footer section, entering an email address in the subscription field, clicking the subscribe button, and verifying the success message appears.

Starting URL: https://automationexercise.com

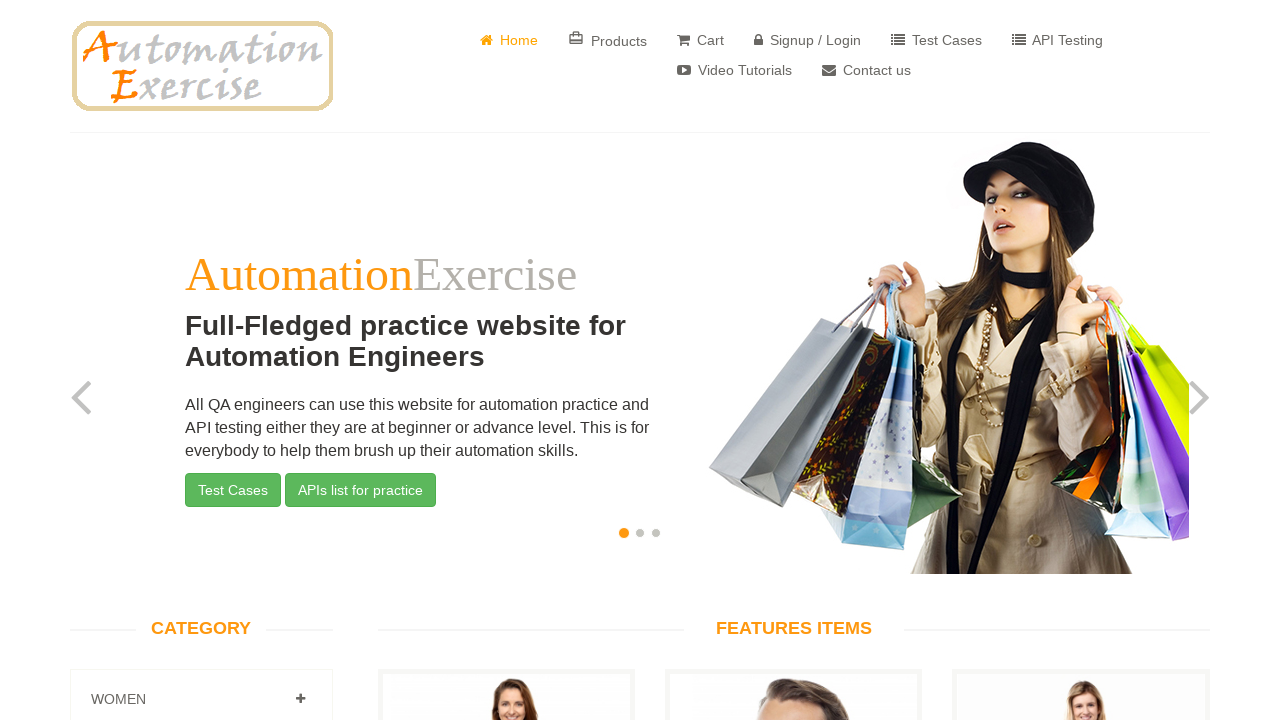

Verified home page is loaded by confirming product link is displayed
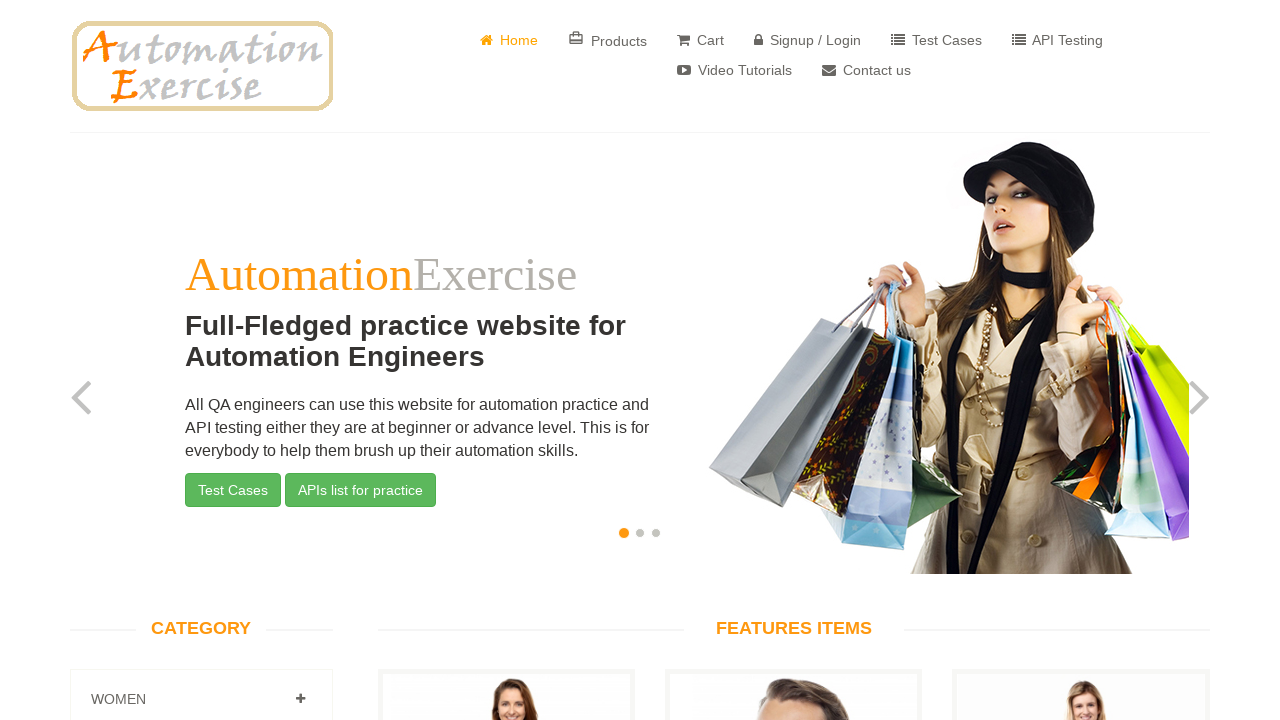

Scrolled to footer section
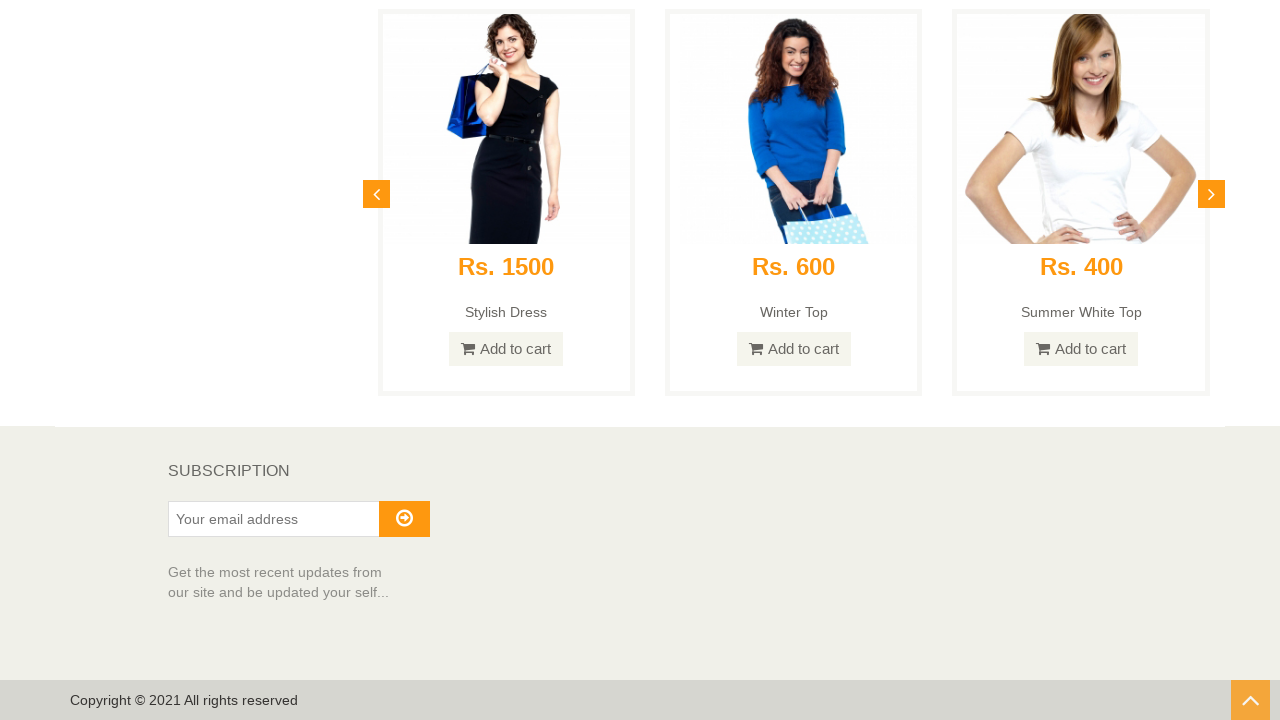

Verified Subscription heading is visible in footer
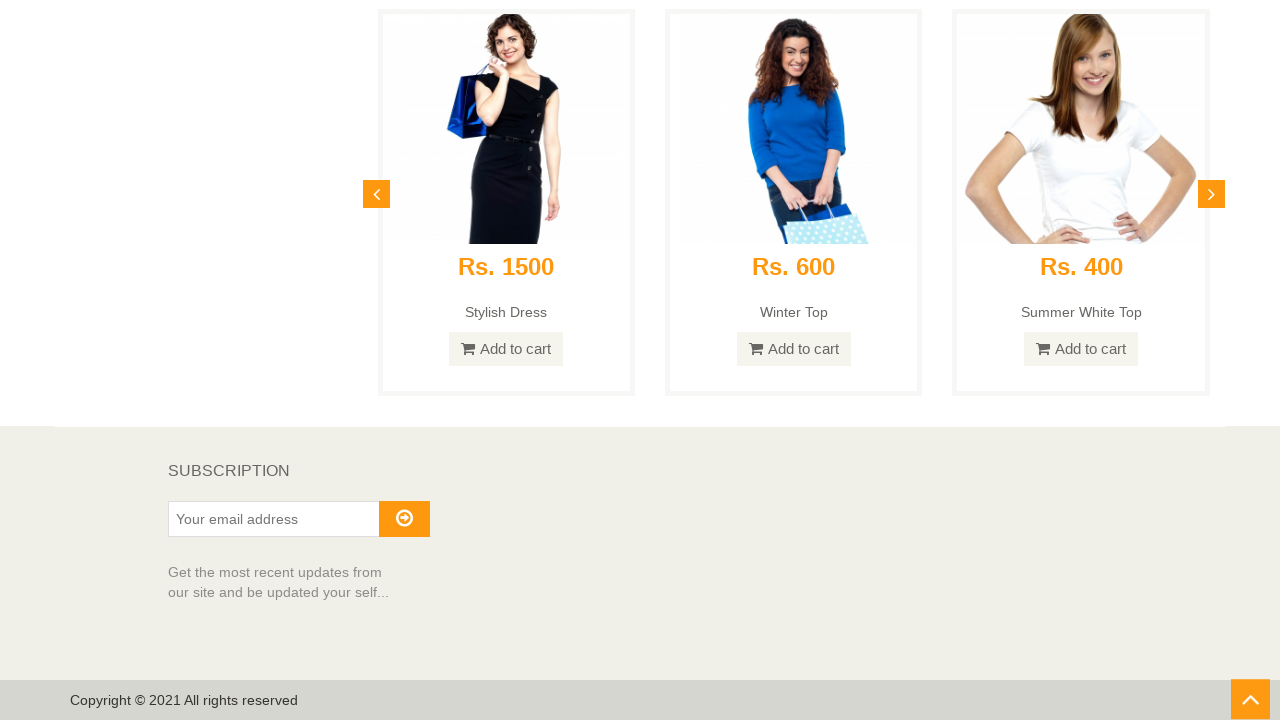

Entered email address 'testsubscriber_742@gmail.com' in subscription field on #susbscribe_email
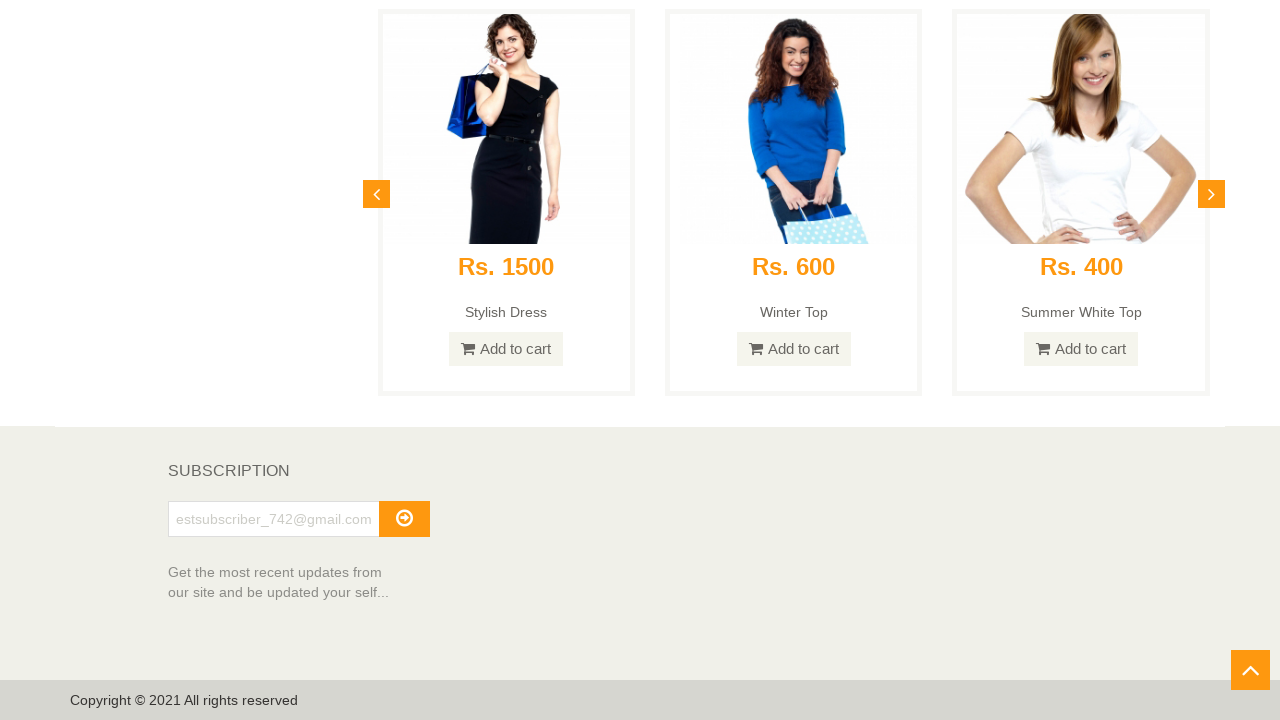

Clicked subscribe button at (404, 519) on #subscribe
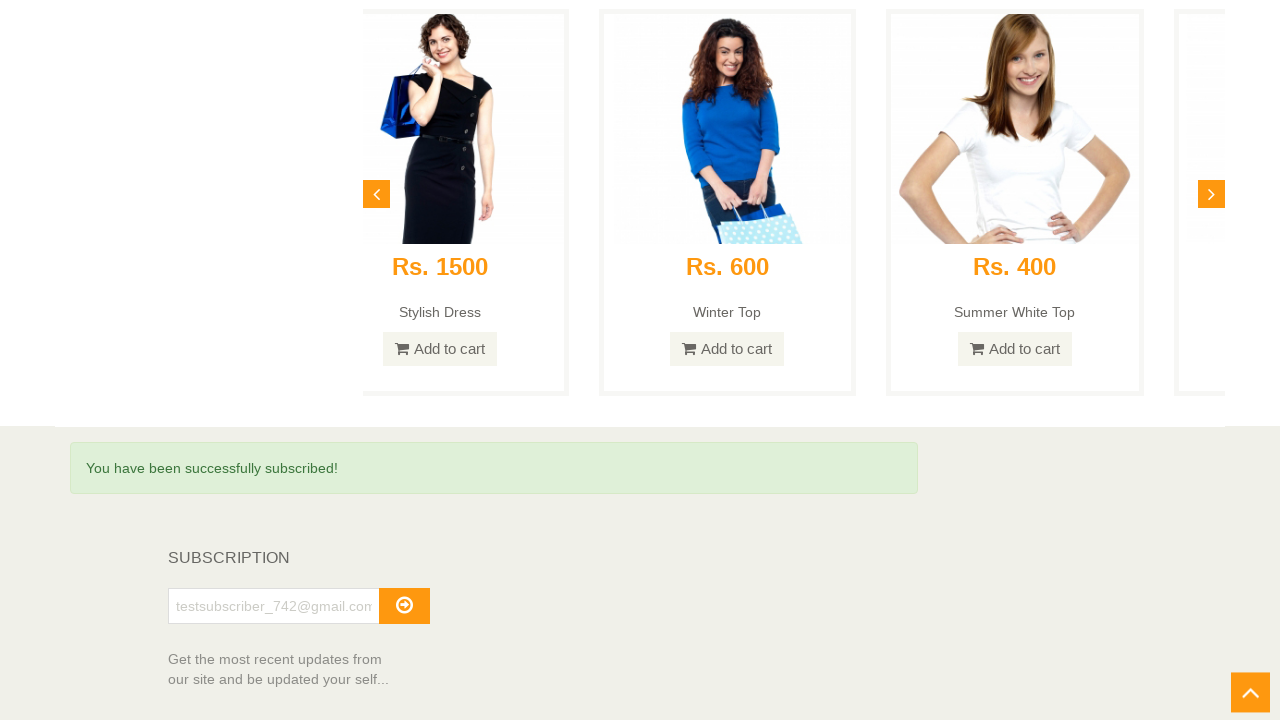

Verified success message 'You have been successfully subscribed!' appeared
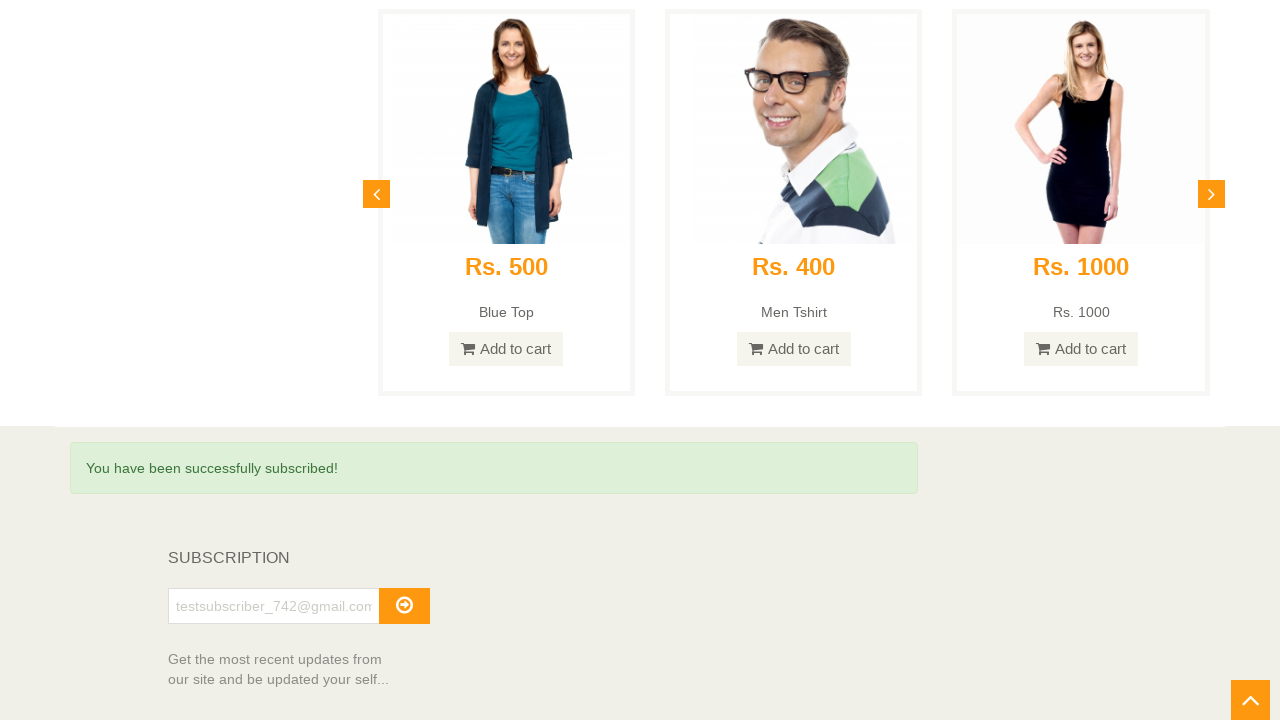

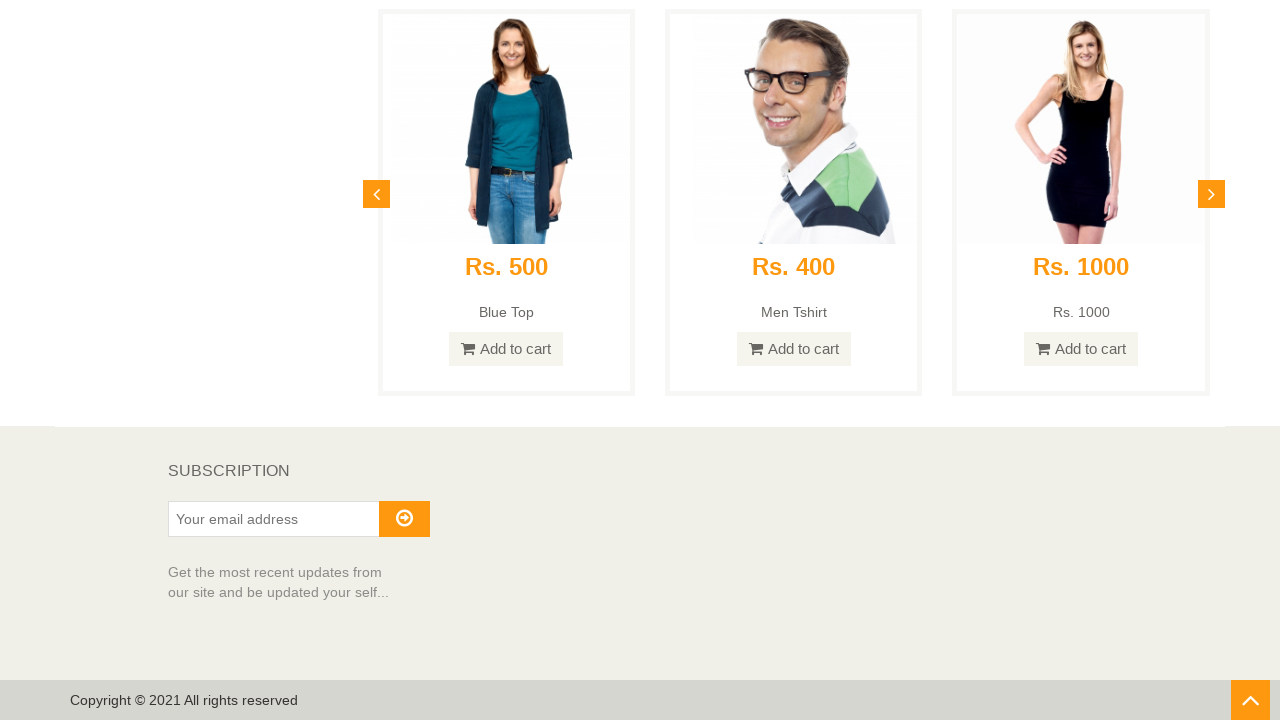